Navigates to the Frames page, clicks on Nested Frames link, and verifies the bottom frame contains "BOTTOM" text

Starting URL: https://the-internet.herokuapp.com/

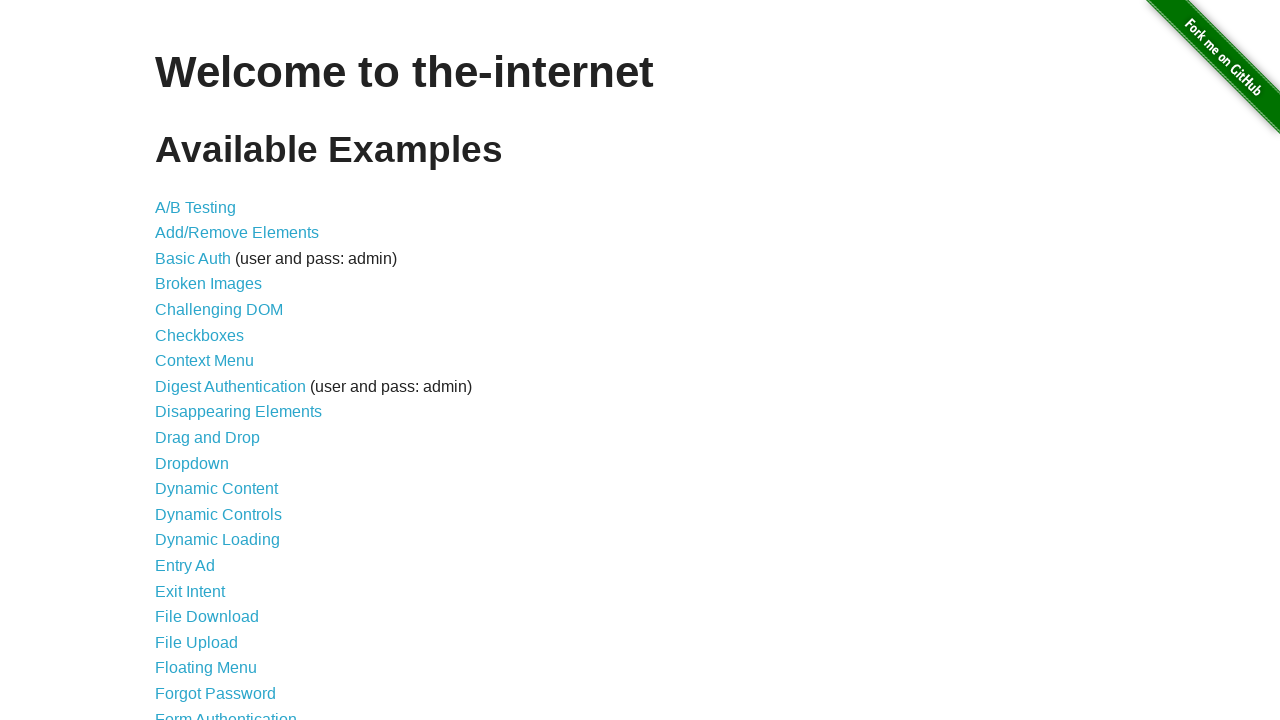

Navigated to the-internet.herokuapp.com homepage
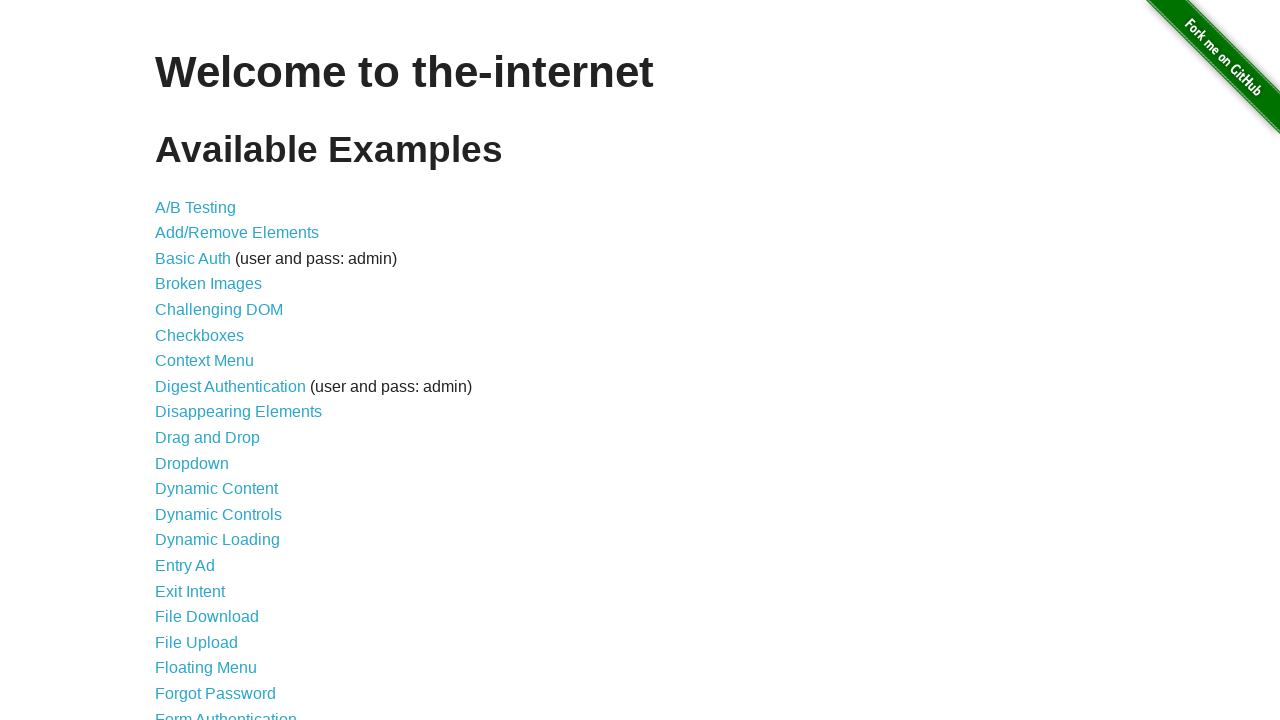

Clicked on Frames link at (182, 361) on a:text('Frames')
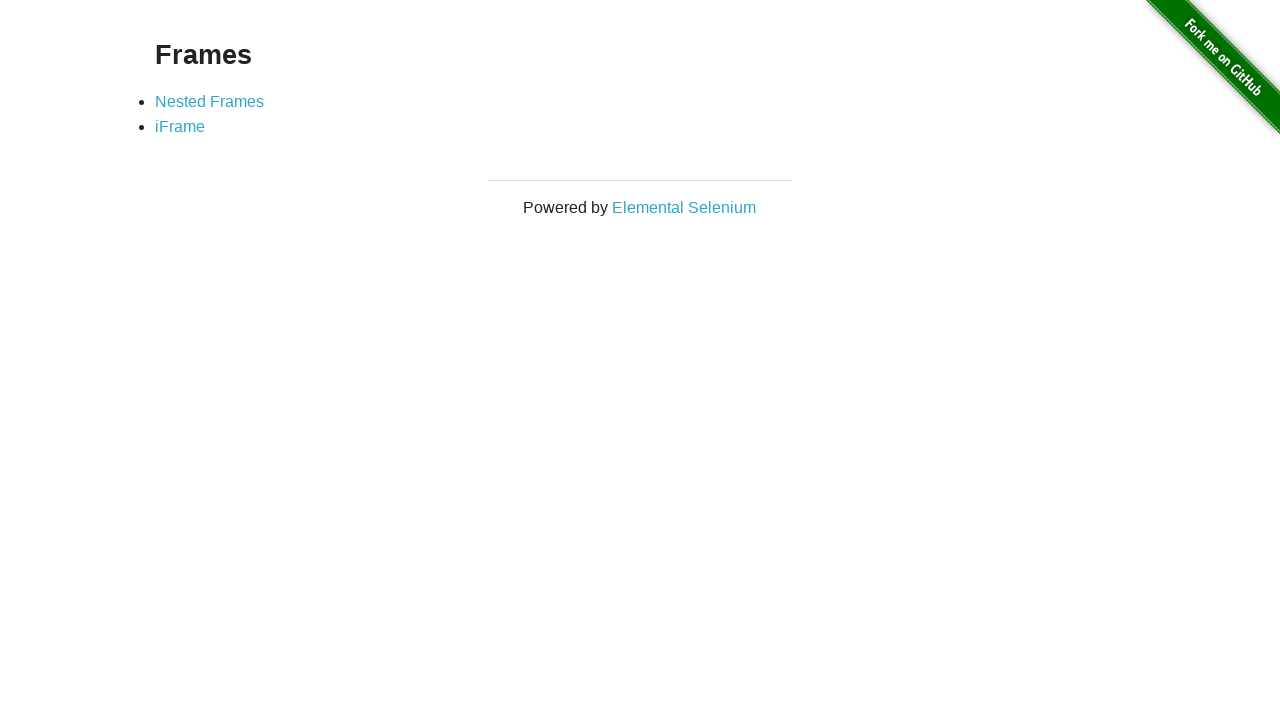

Clicked on Nested Frames link at (210, 101) on a:text('Nested Frames')
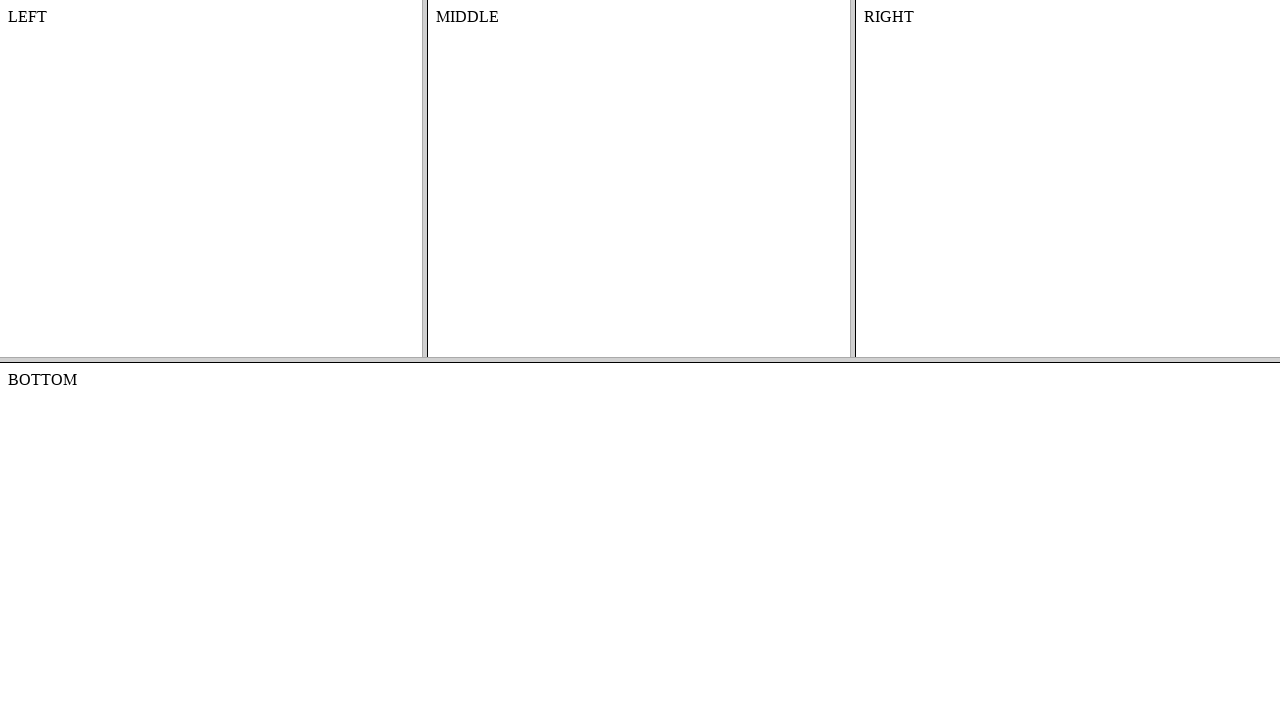

Located bottom frame element
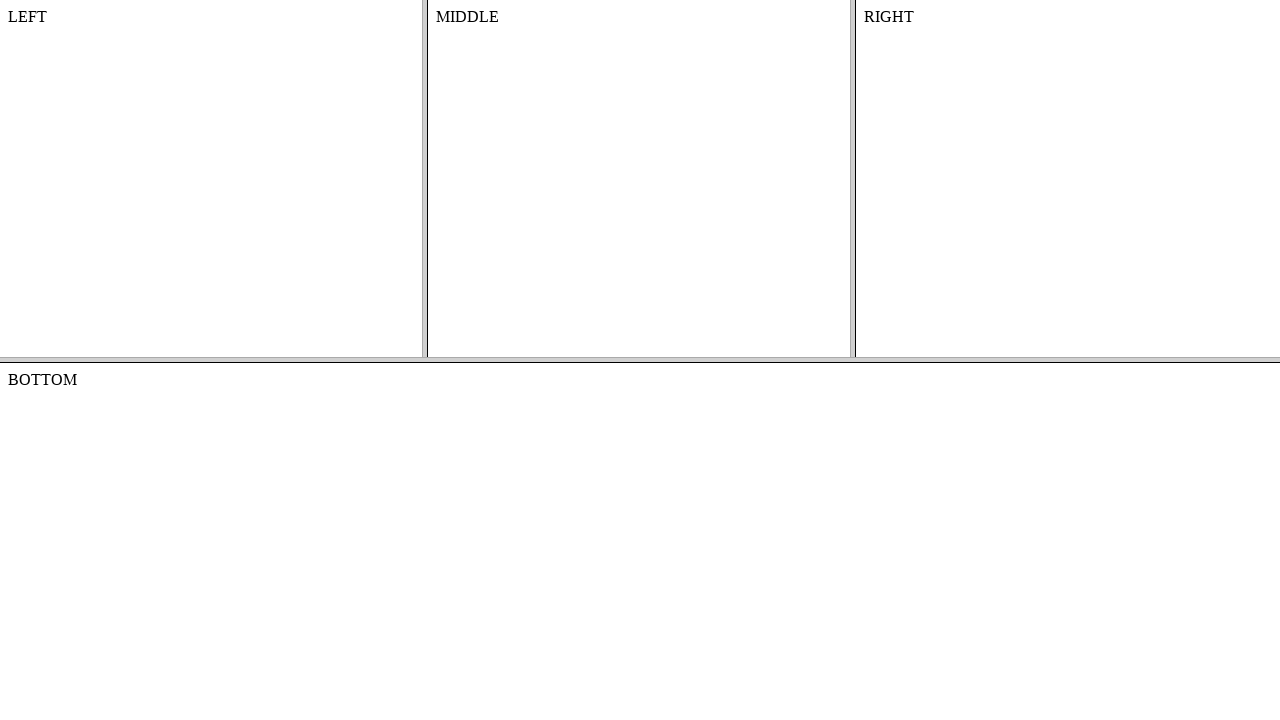

Waited for bottom frame body to load
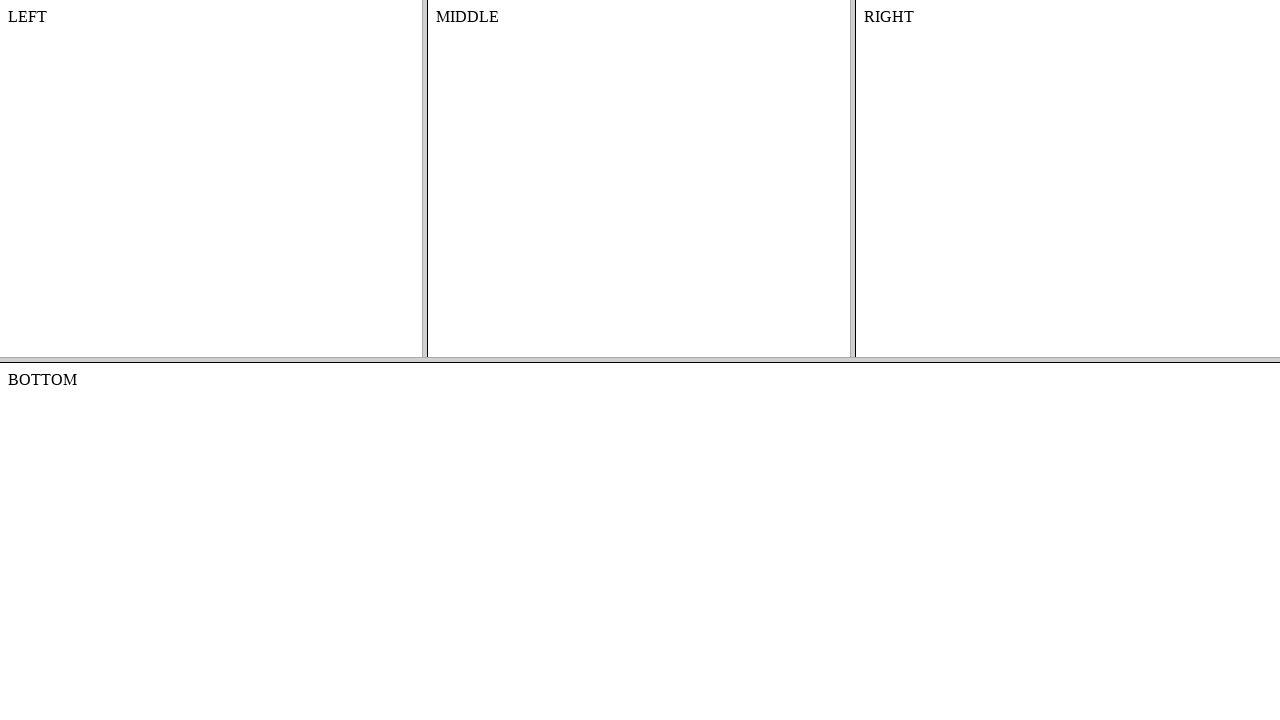

Verified bottom frame contains 'BOTTOM' text
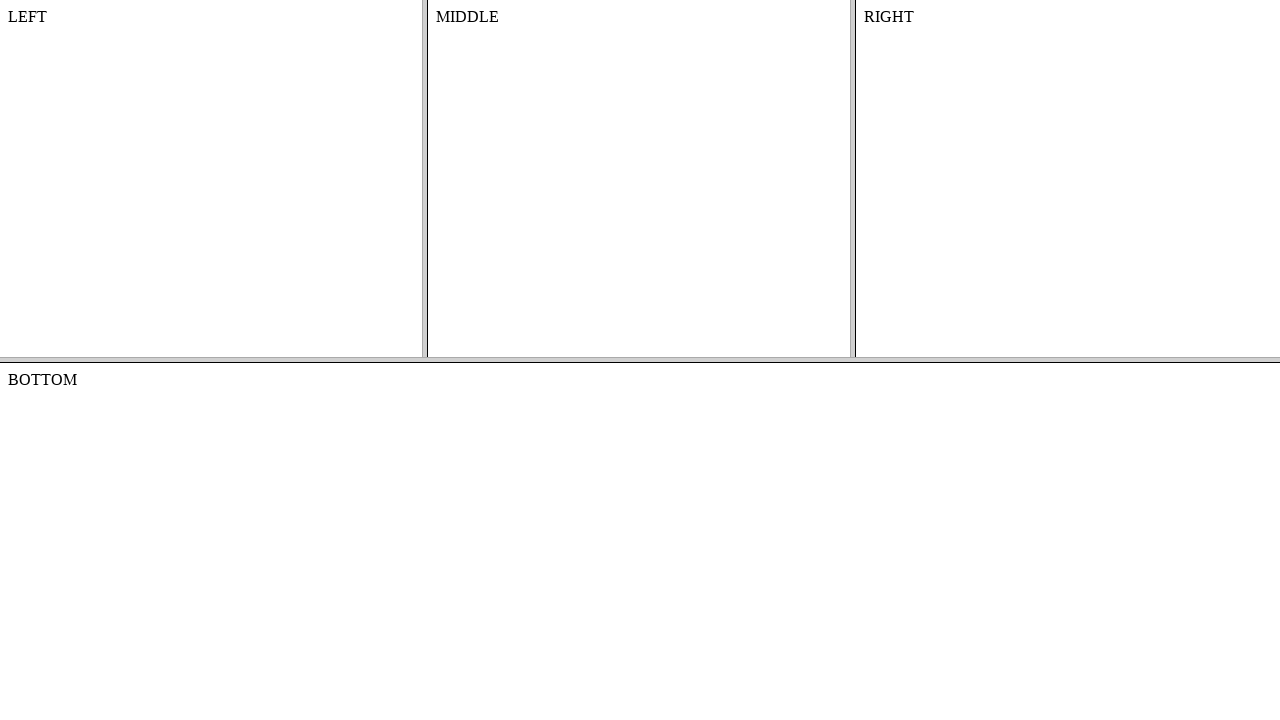

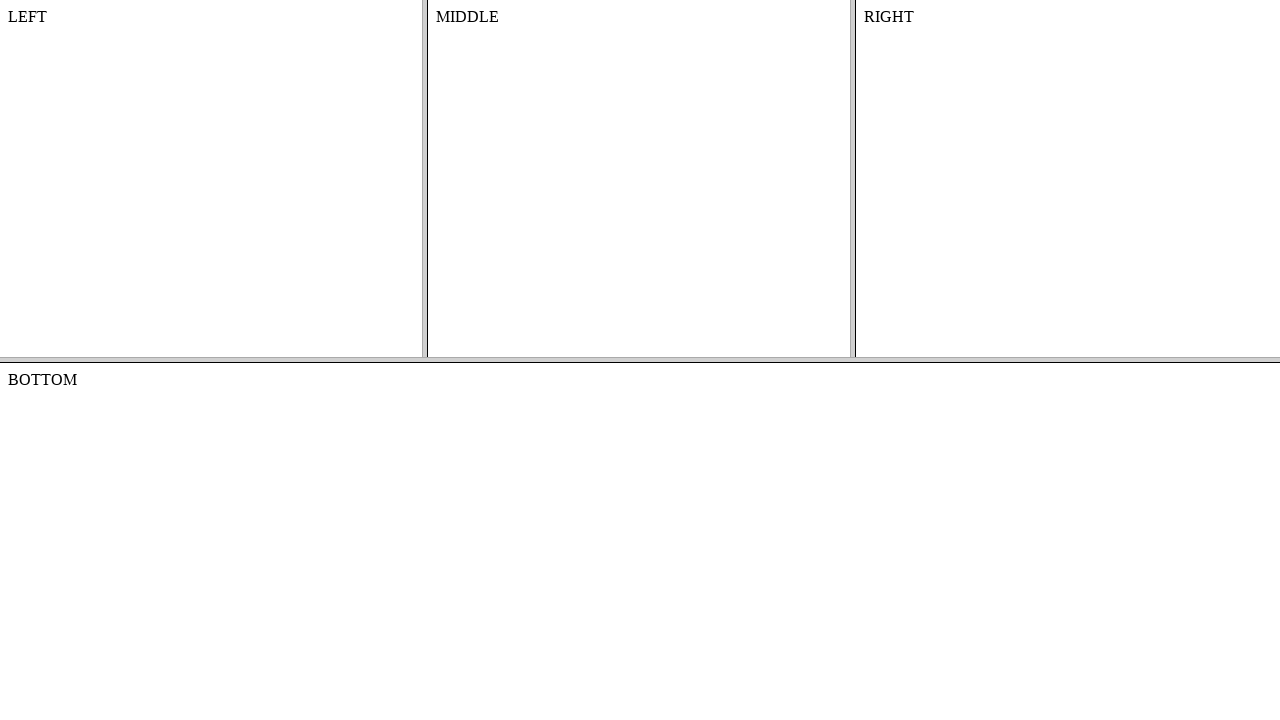